Tests successful login on the demo page with correct username and password

Starting URL: http://the-internet.herokuapp.com/login

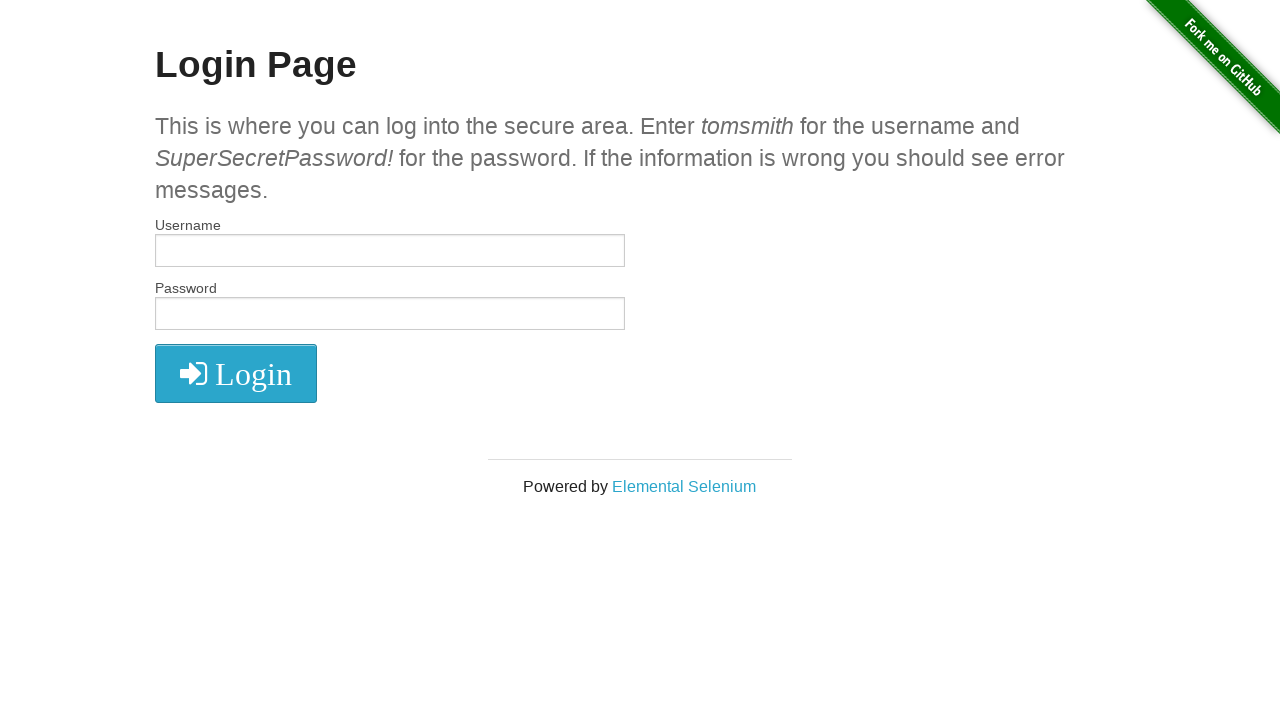

Filled username field with 'tomsmith' on #username
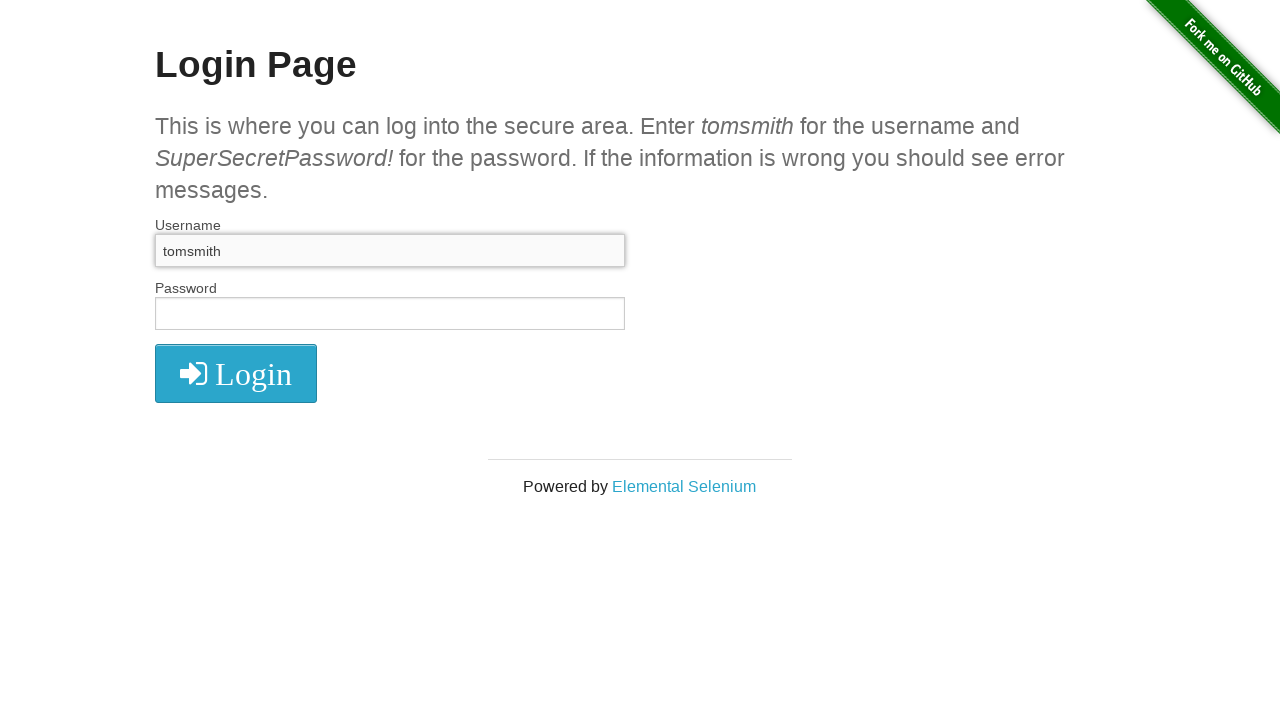

Filled password field with 'SuperSecretPassword!' on input#password
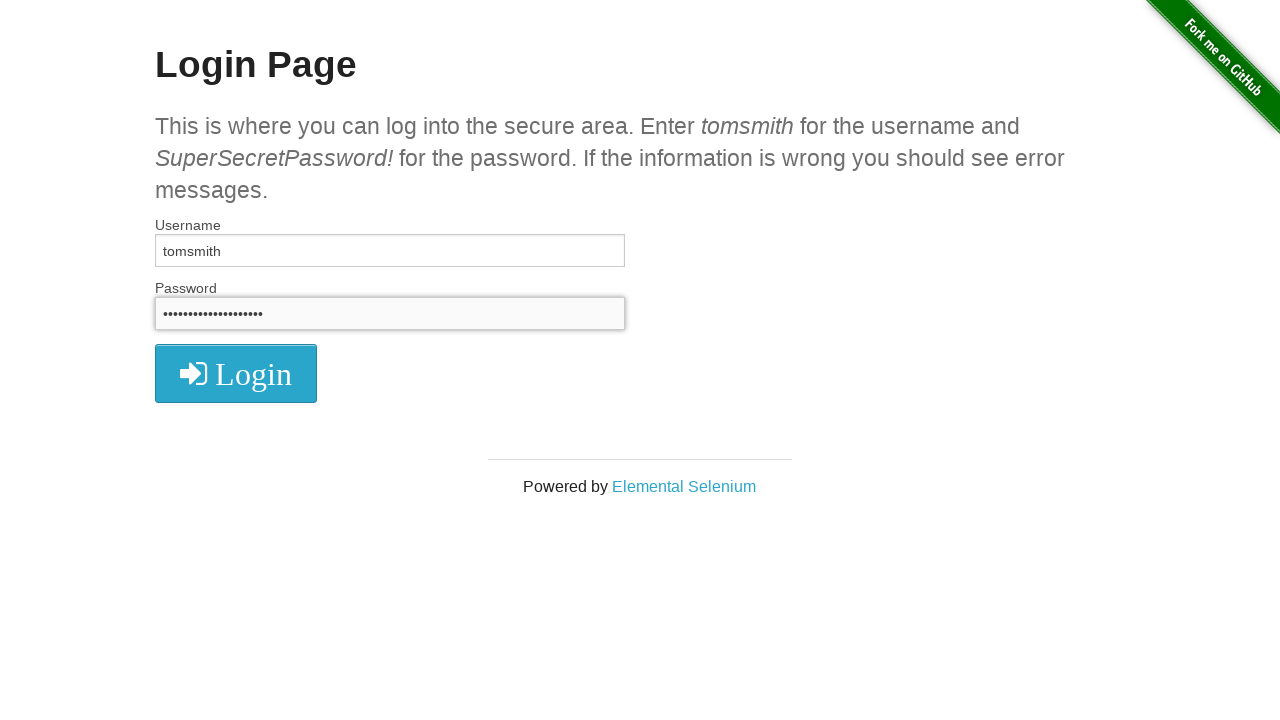

Clicked login submit button at (236, 373) on button[type='submit']
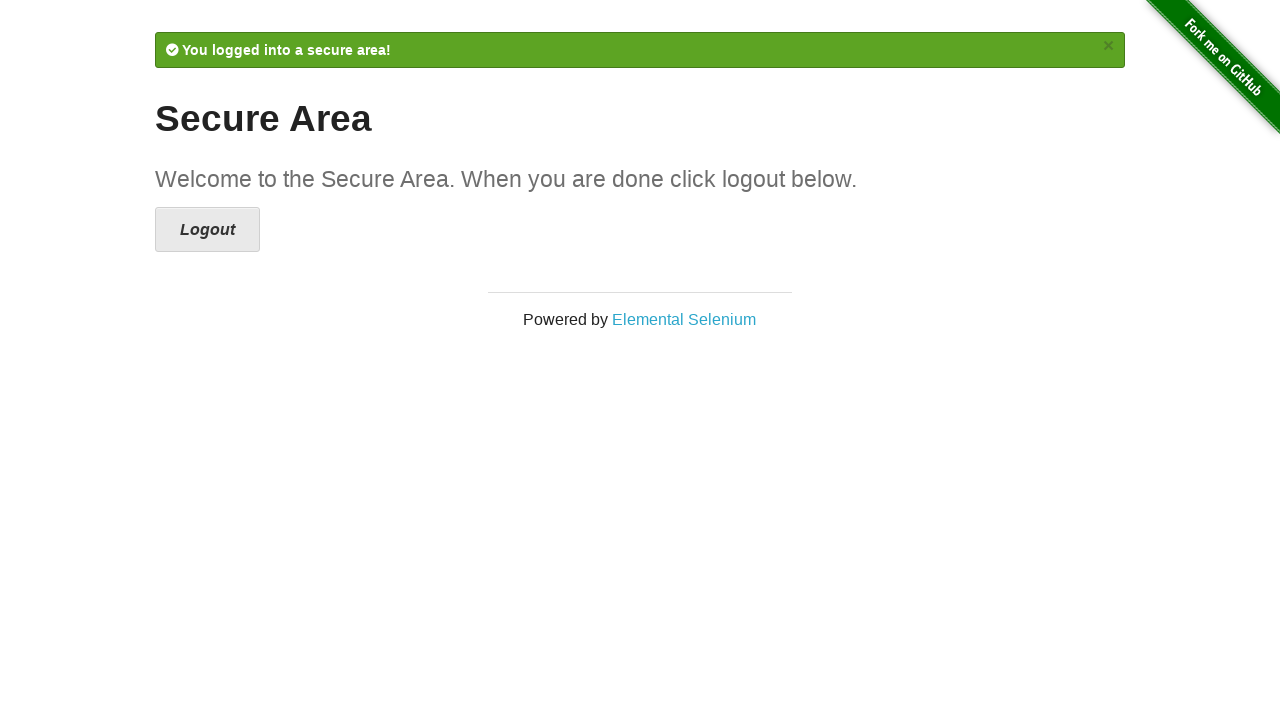

Success flash message appeared
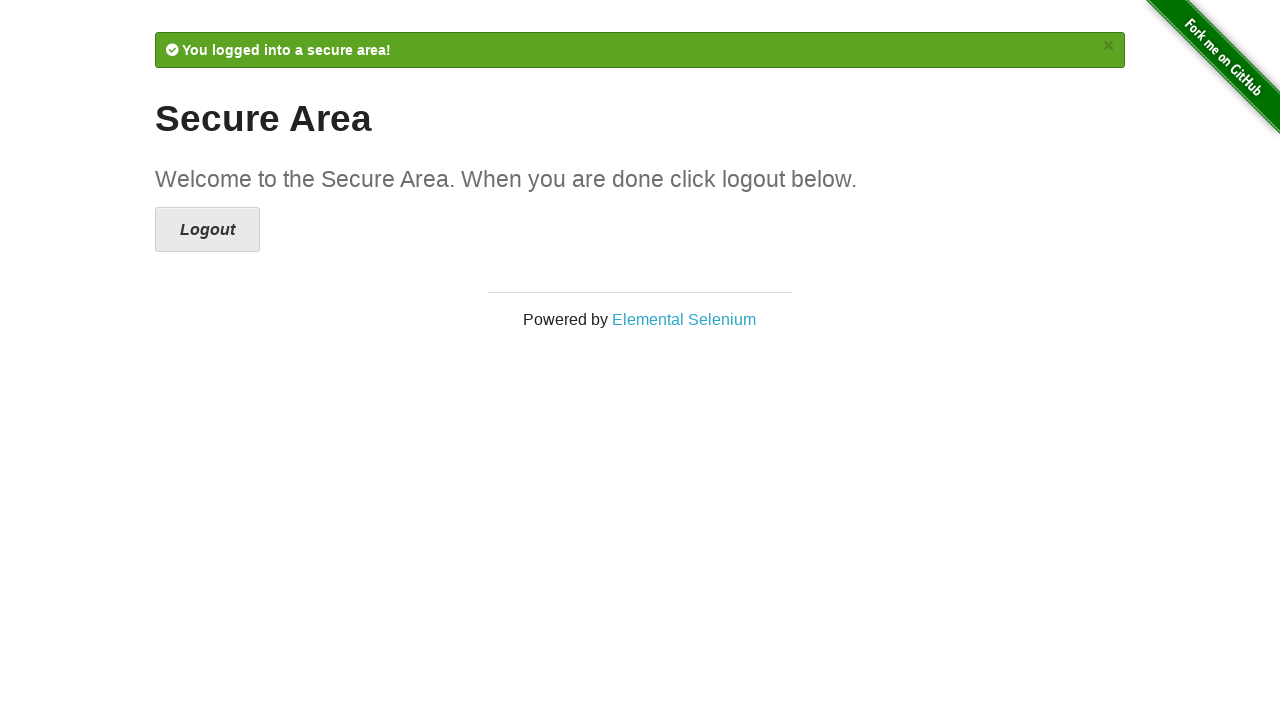

Retrieved flash message text
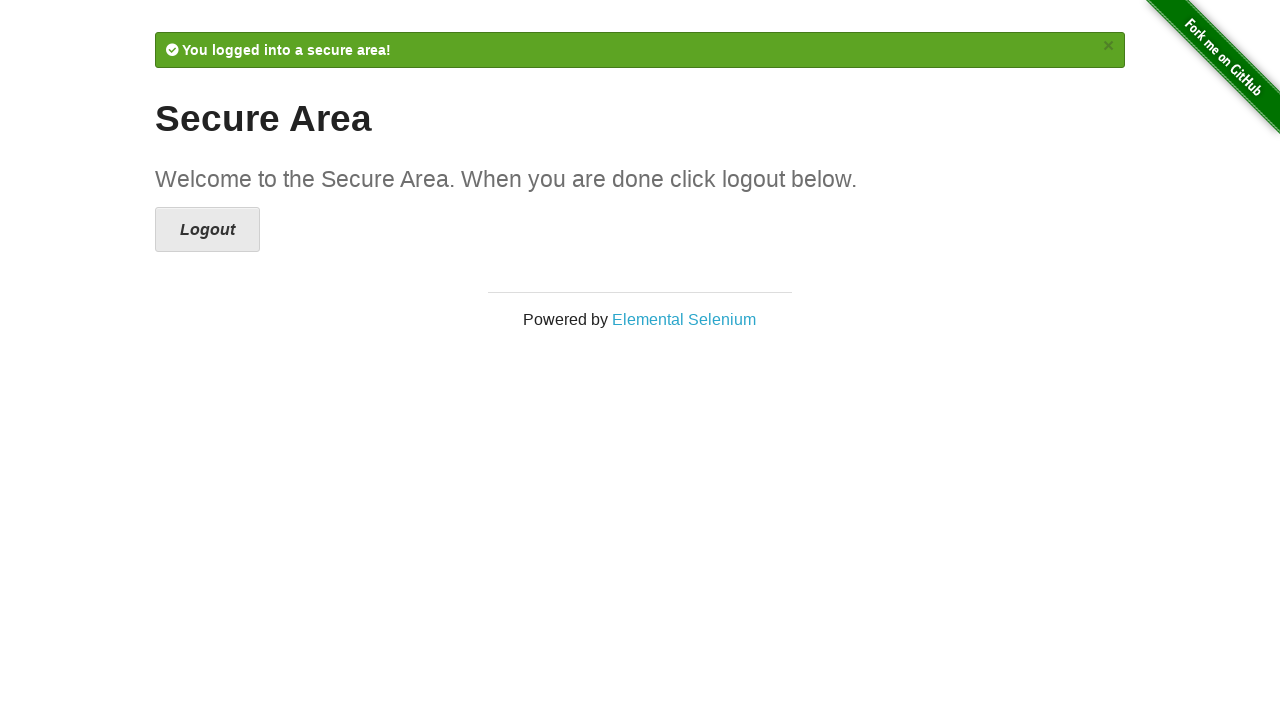

Verified login success message contains expected text
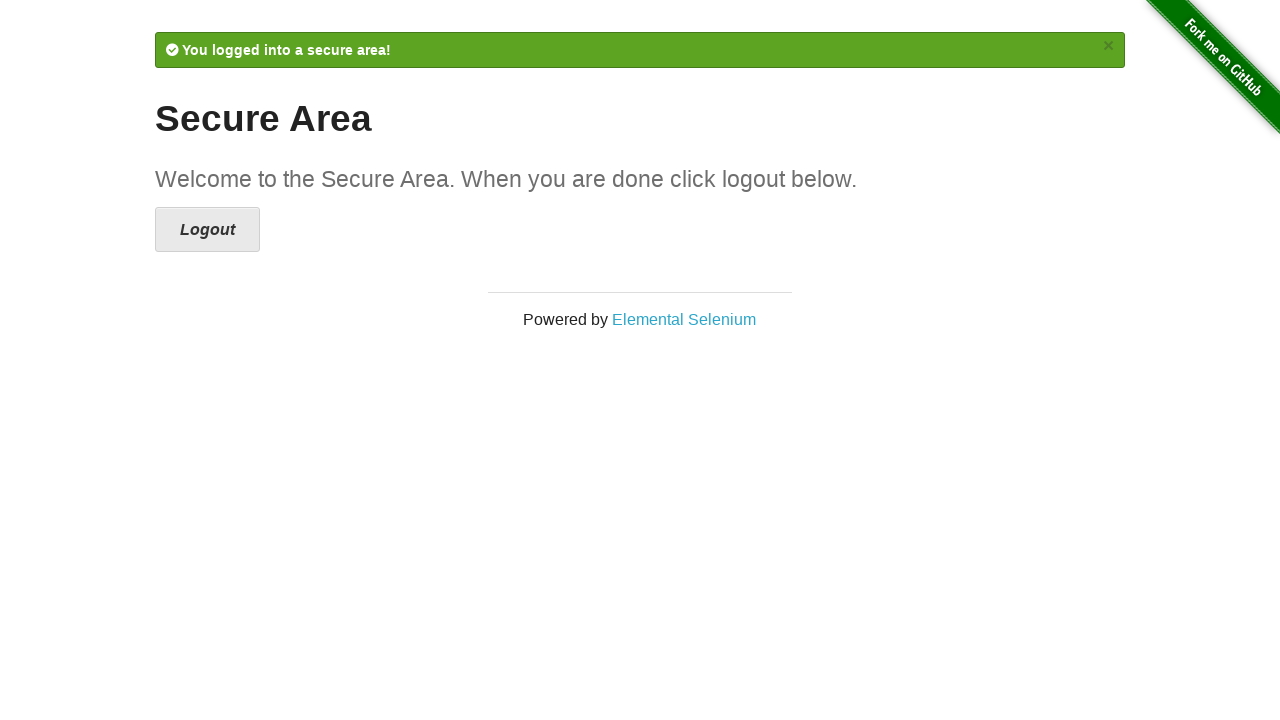

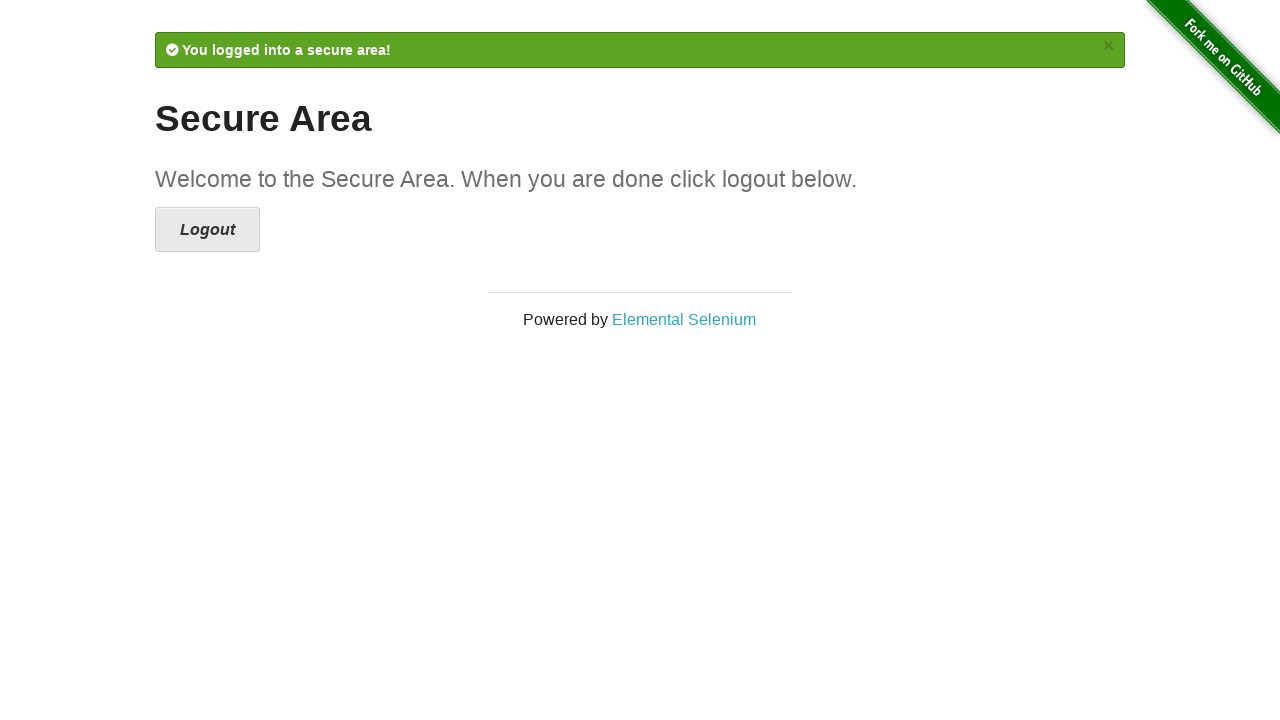